Tests that clicking the Due column header twice sorts the numeric values in descending order

Starting URL: http://the-internet.herokuapp.com/tables

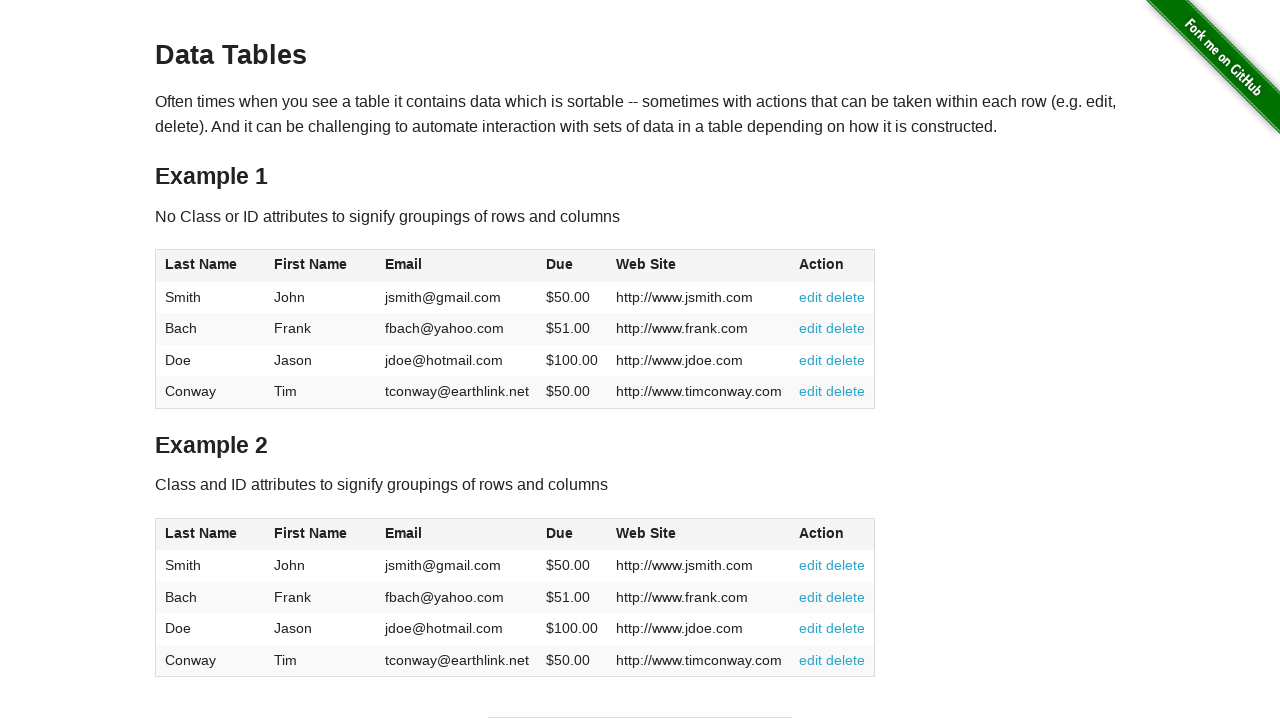

Clicked Due column header first time to sort ascending at (572, 266) on #table1 thead tr th:nth-child(4)
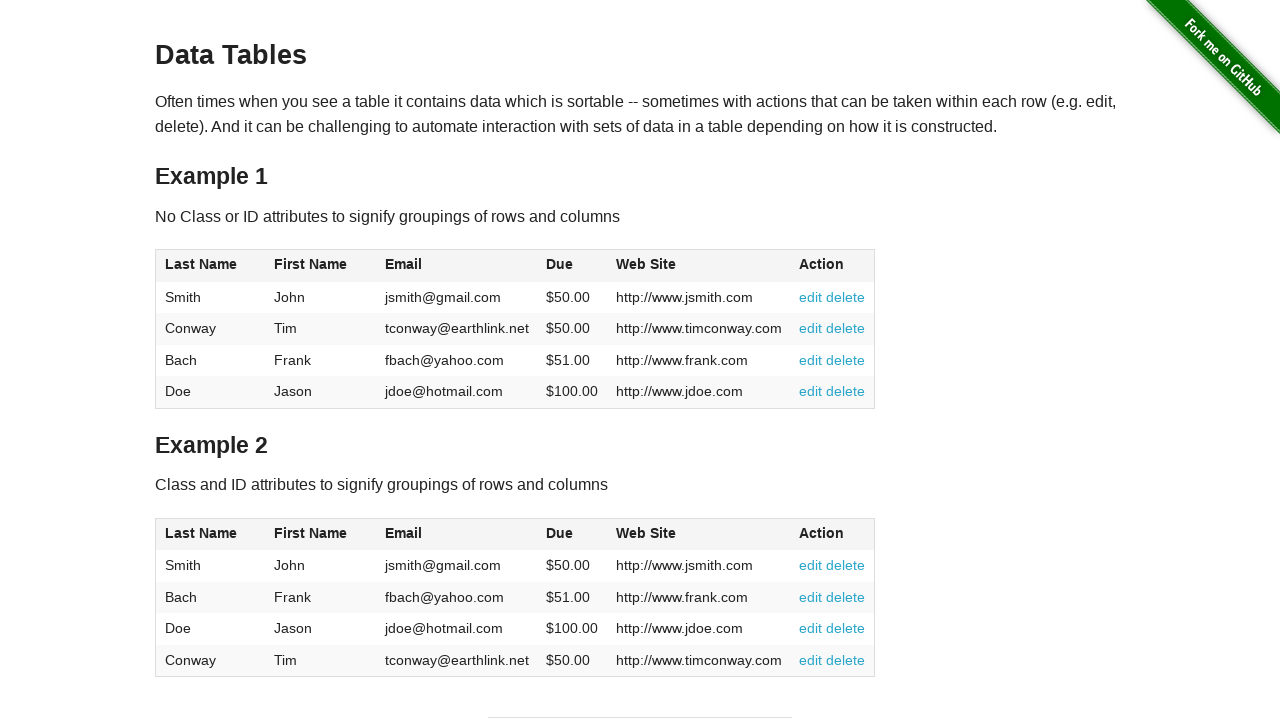

Clicked Due column header second time to sort descending at (572, 266) on #table1 thead tr th:nth-child(4)
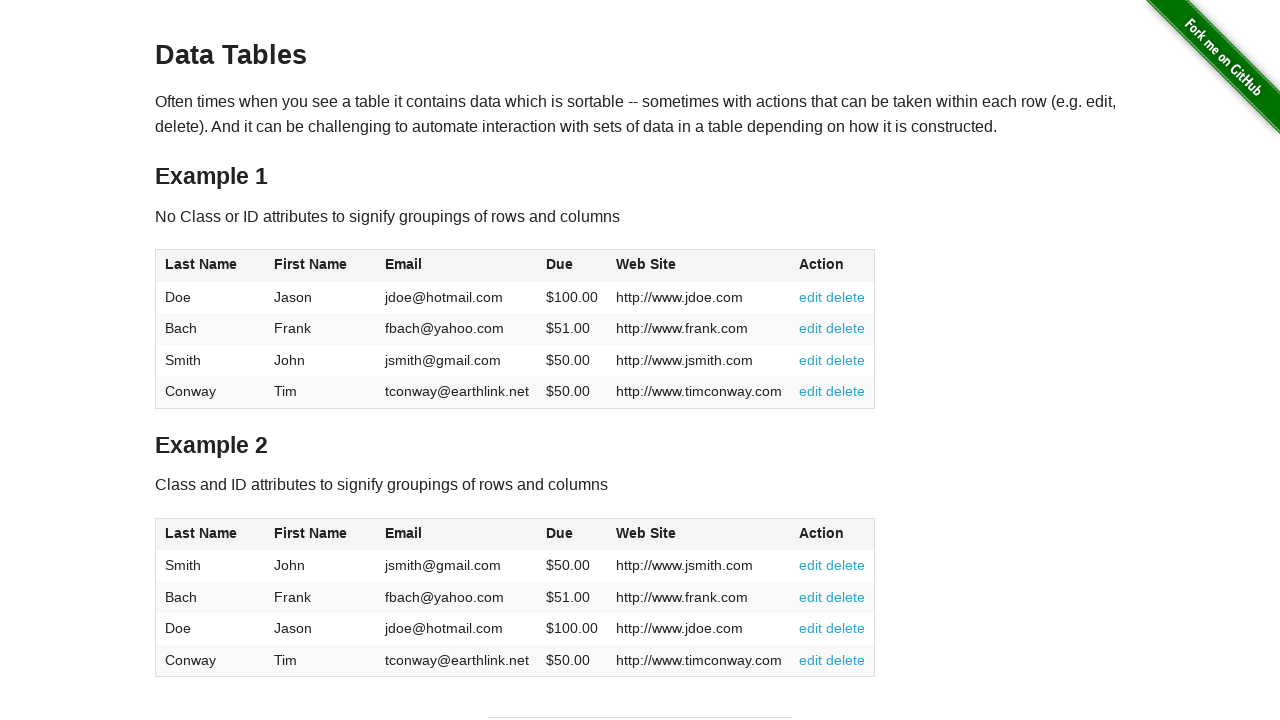

Waited for Due column values to load
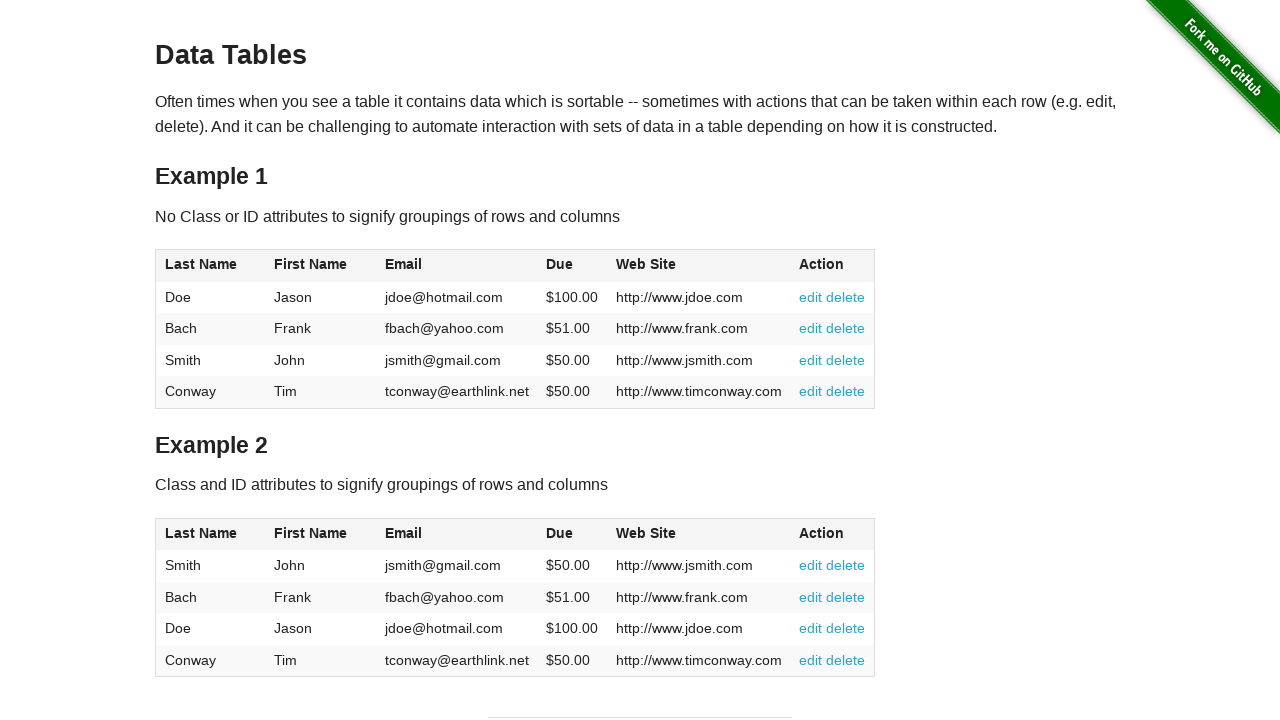

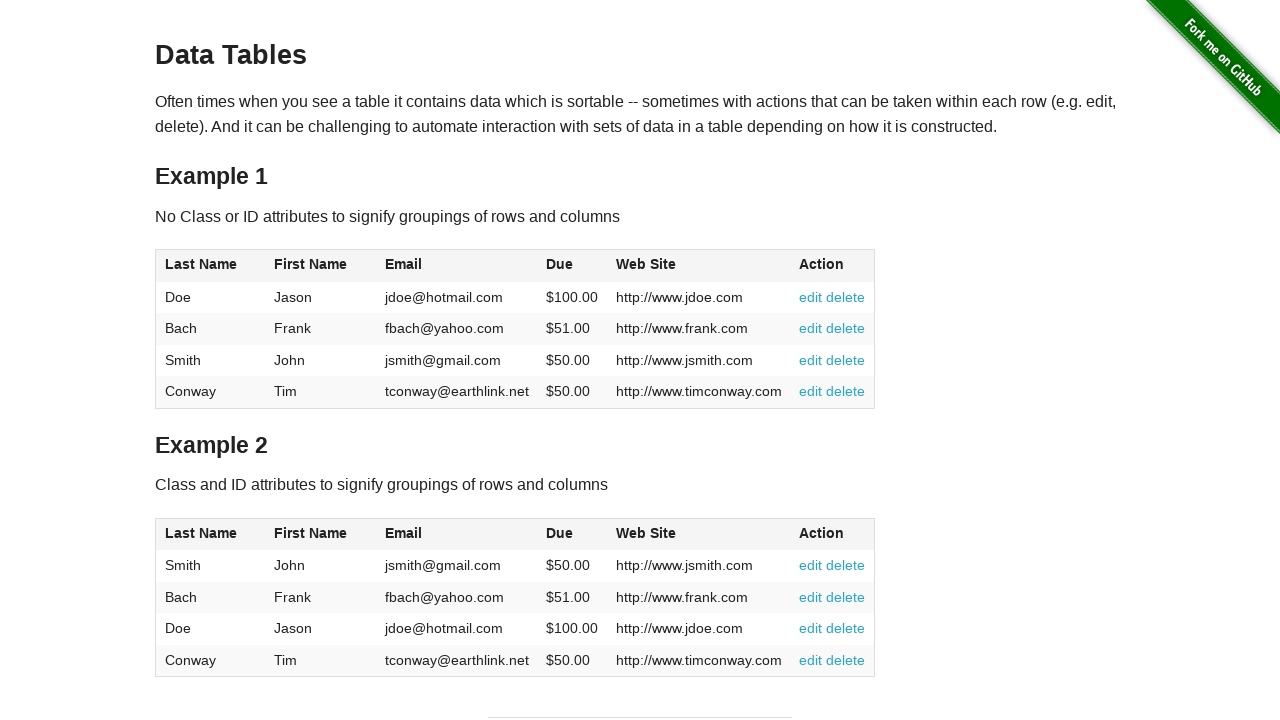